Tests window handling functionality by navigating to a demo page and clicking a button that likely opens a new window

Starting URL: http://demo.automationtesting.in/Windows.html

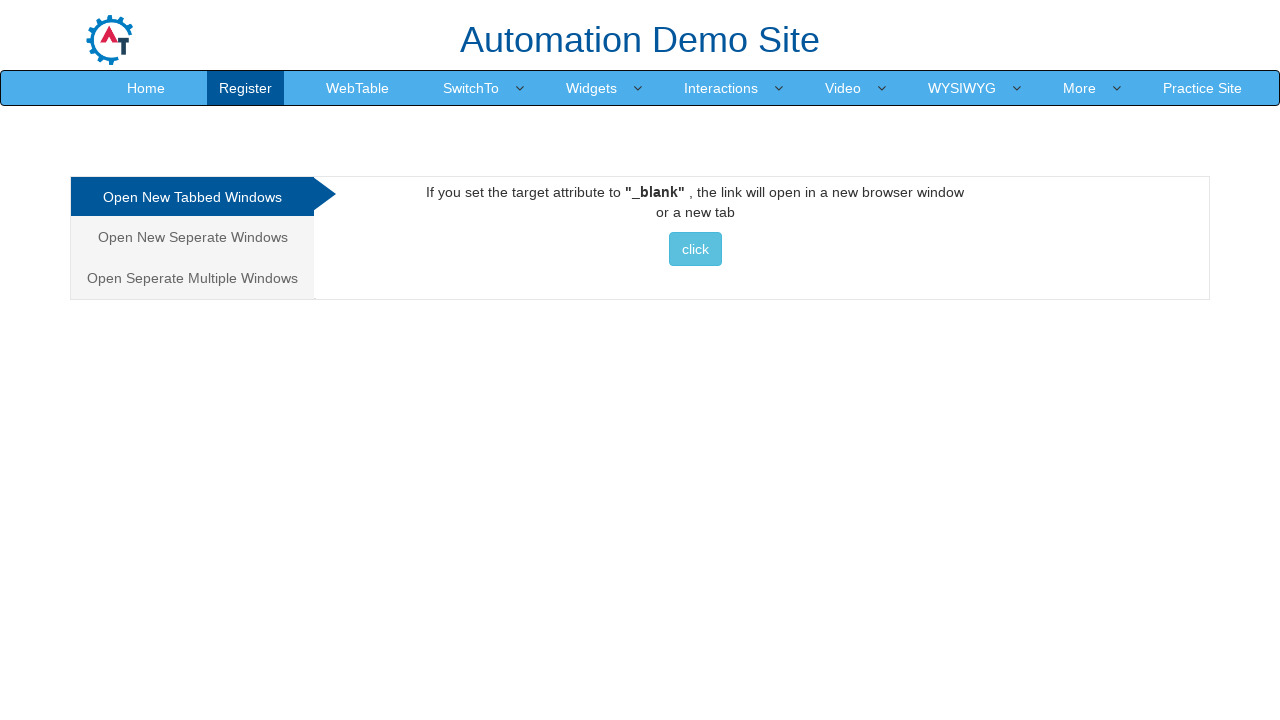

Clicked the button with class 'btn btn-info' to open a new window at (695, 249) on button.btn.btn-info
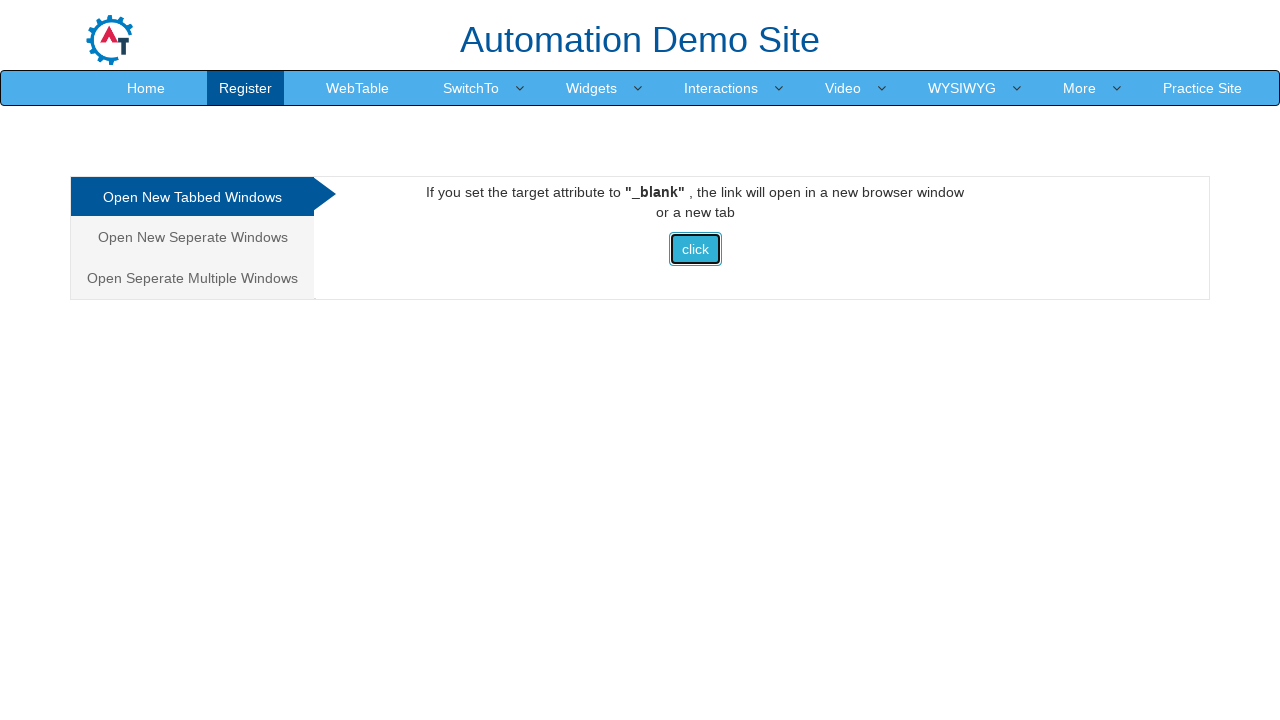

Waited 3 seconds for new window/action to complete
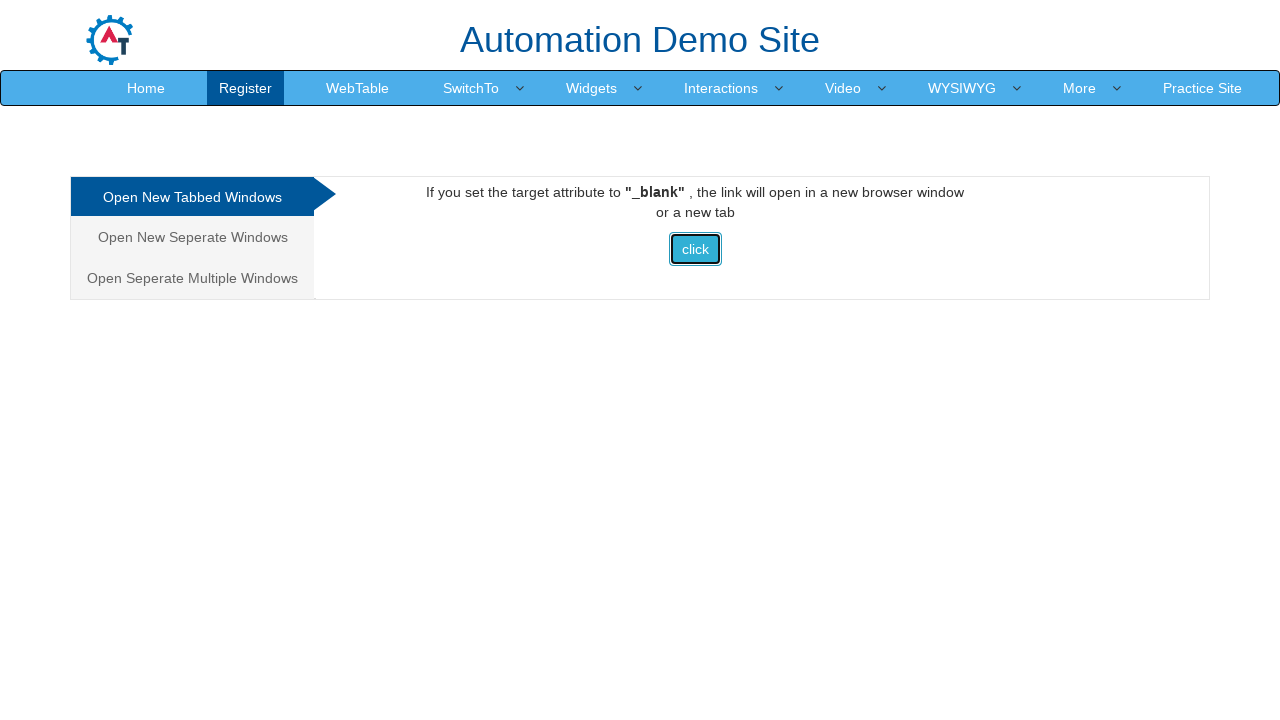

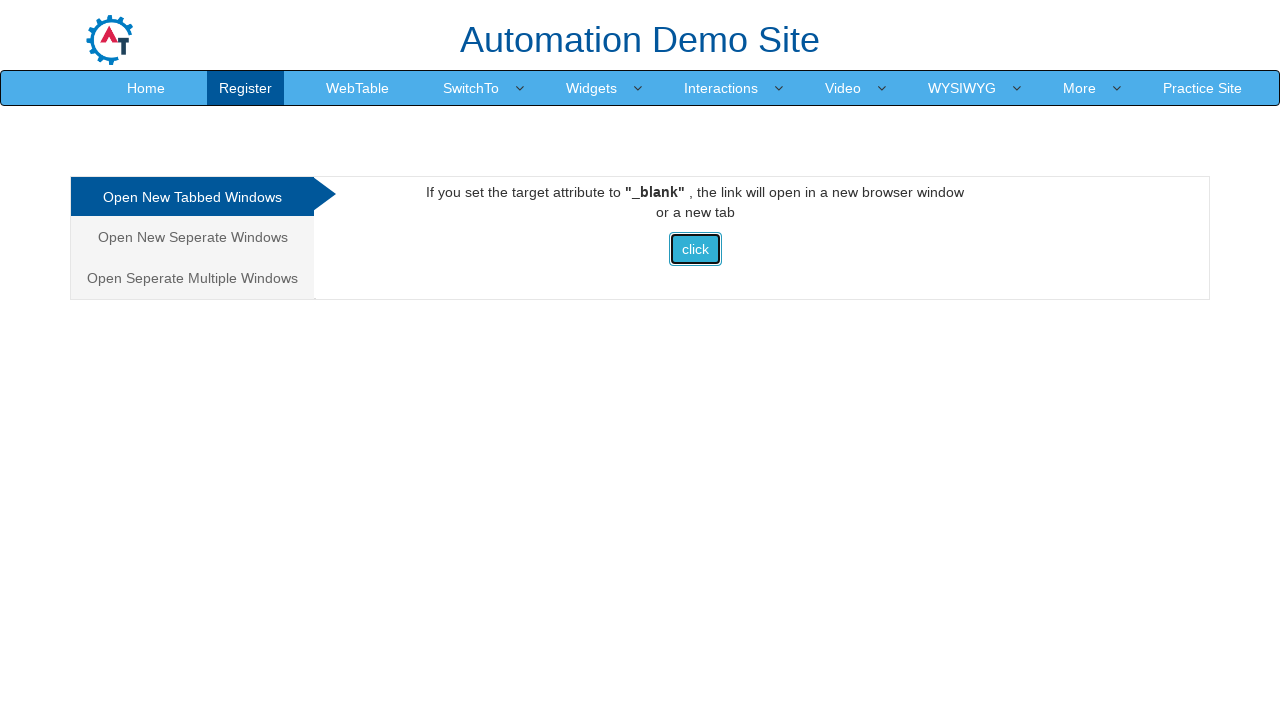